Tests jQuery UI interactions by performing drag and drop operation, navigating to selectable page, and selecting multiple items from a list

Starting URL: https://jqueryui.com/droppable/

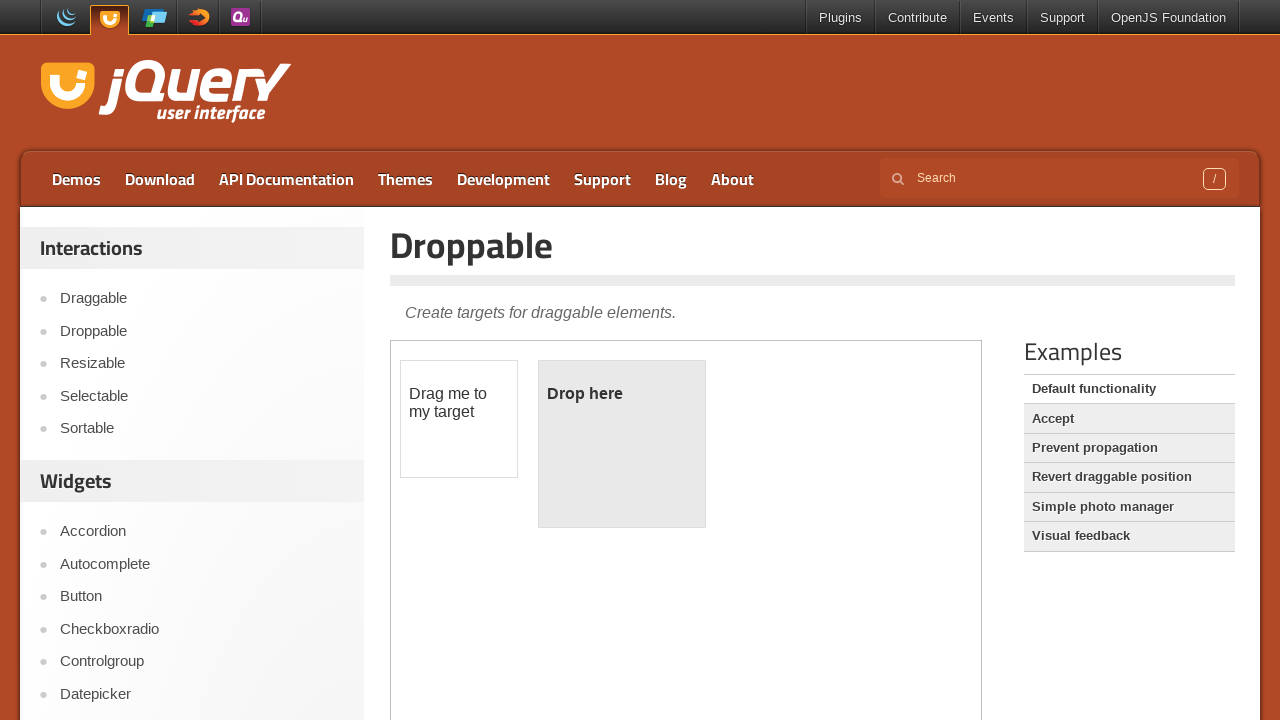

Located iframe for drag and drop demo
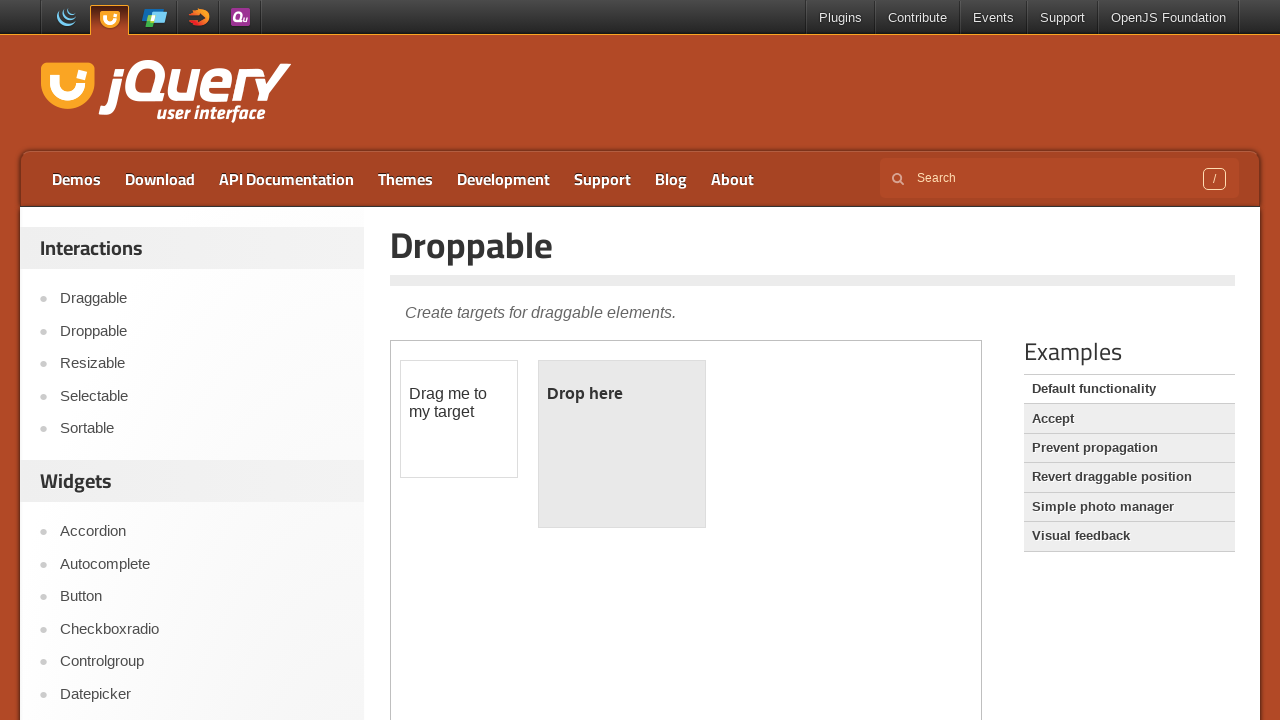

Located draggable element
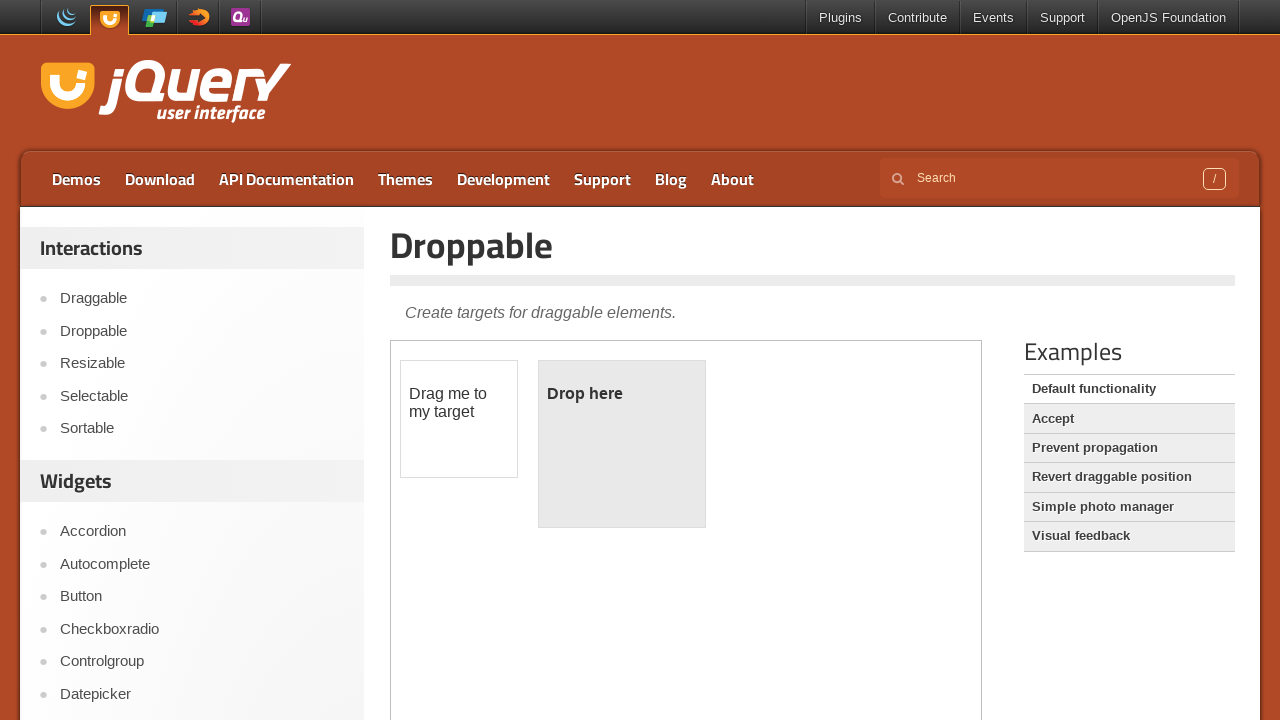

Located droppable element
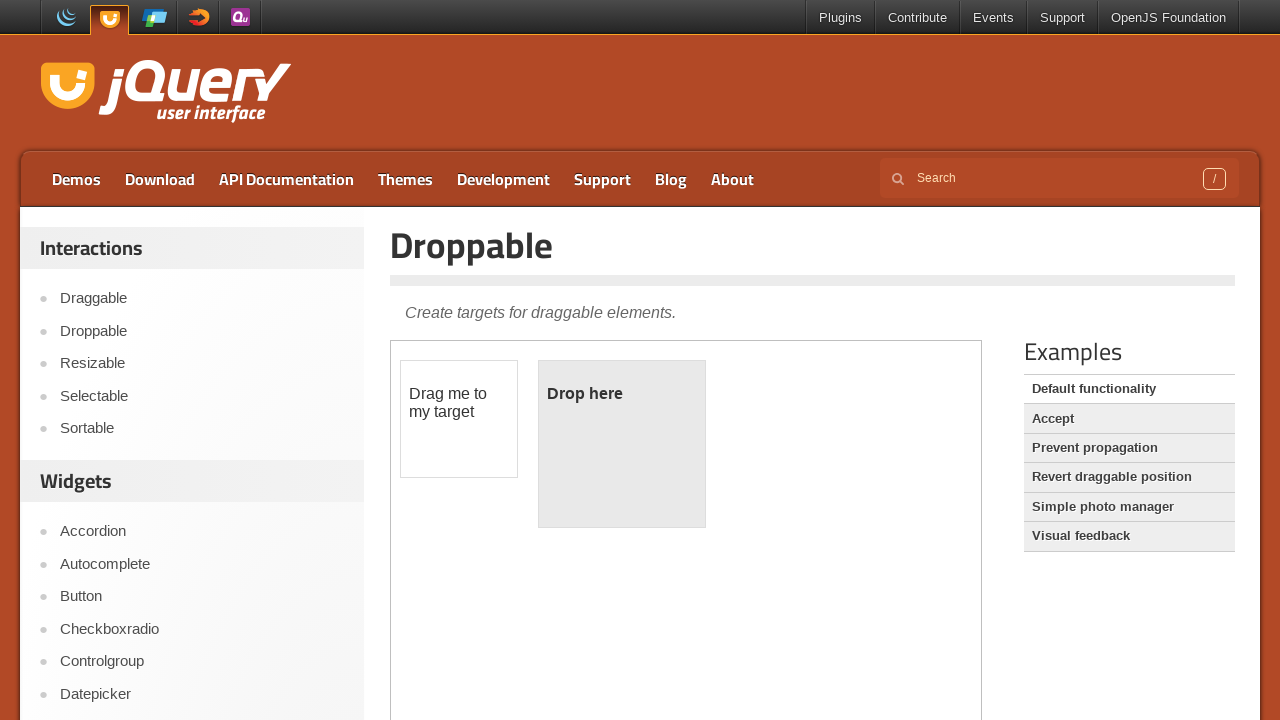

Performed drag and drop operation from draggable to droppable at (622, 444)
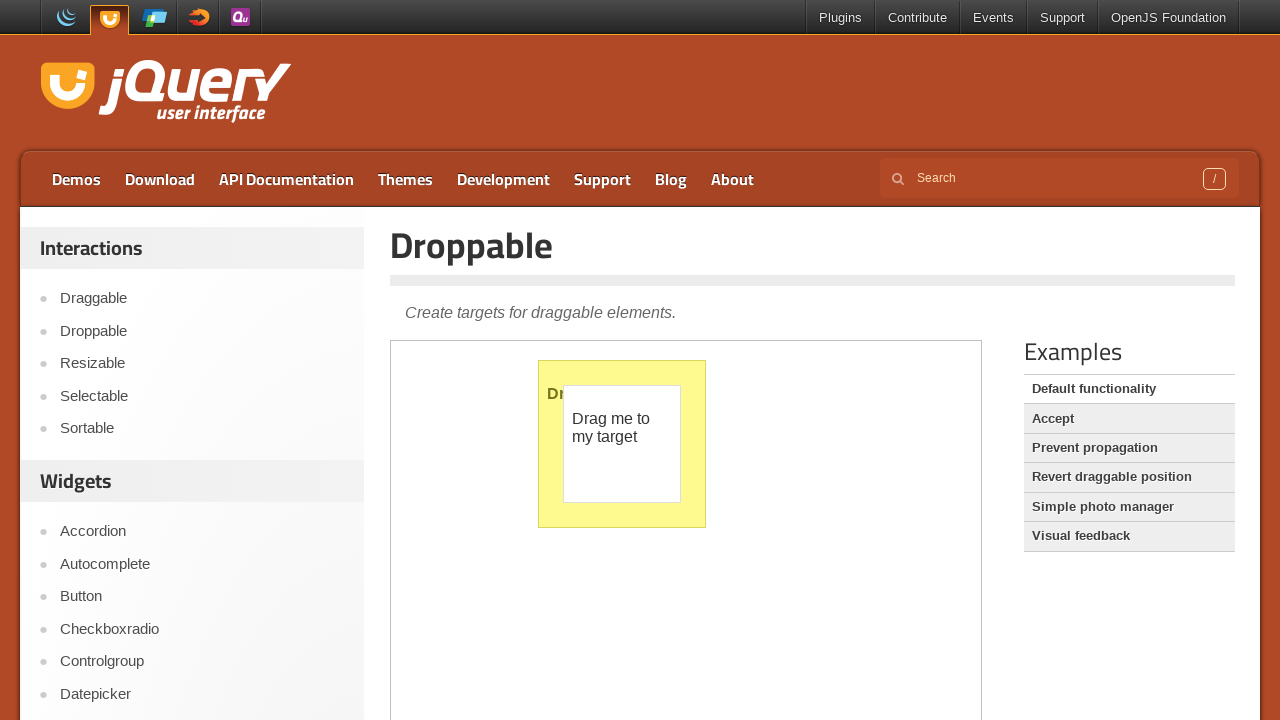

Clicked on Selectable link at (202, 396) on text=Selectable
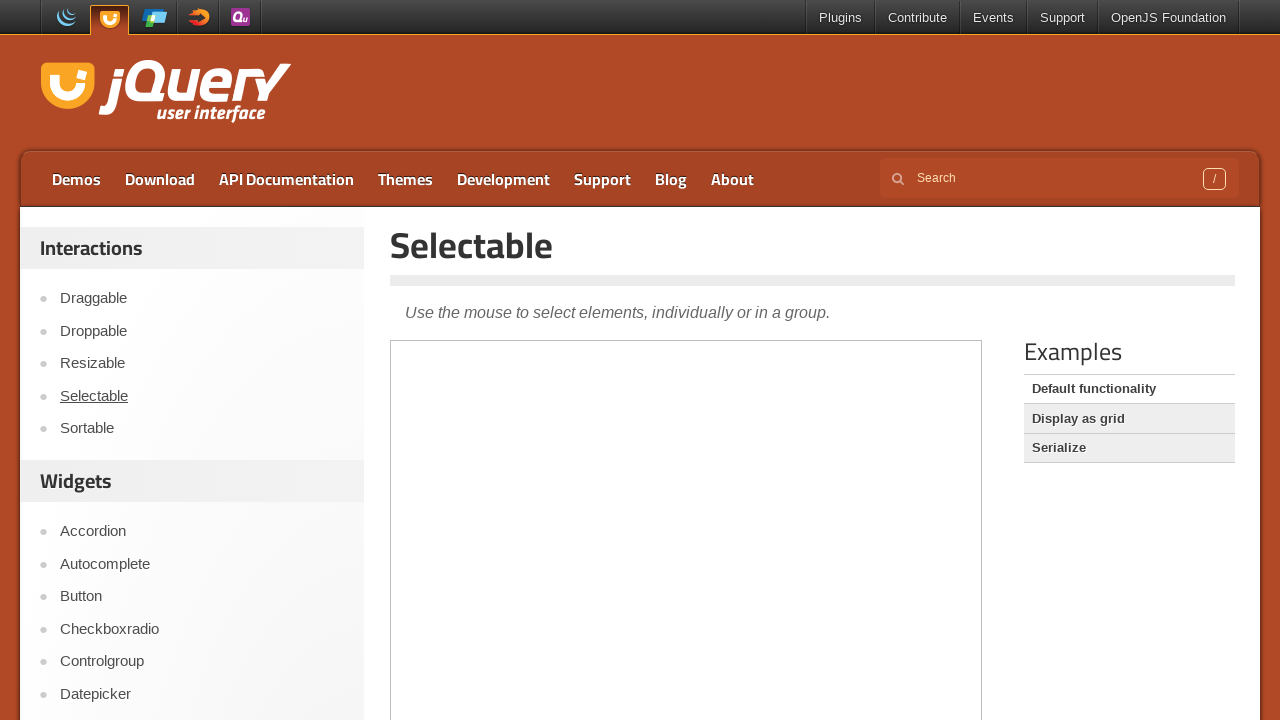

Located iframe for selectable demo
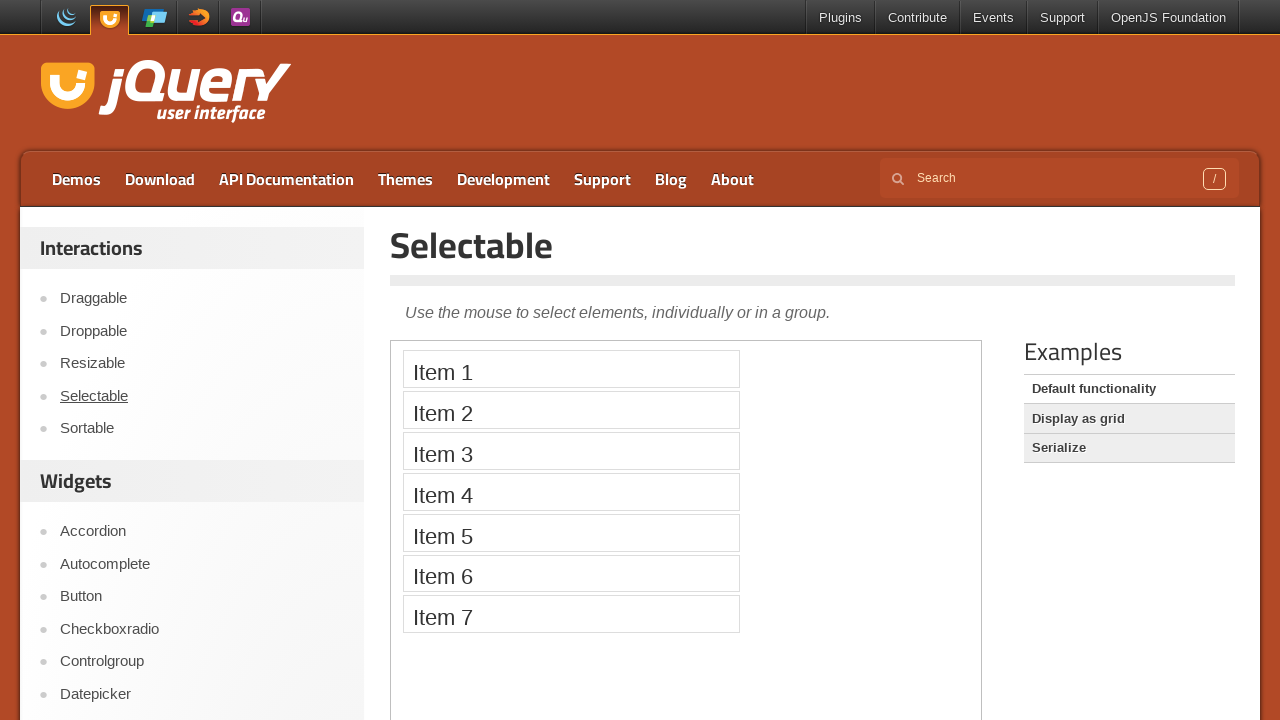

Located selectable list
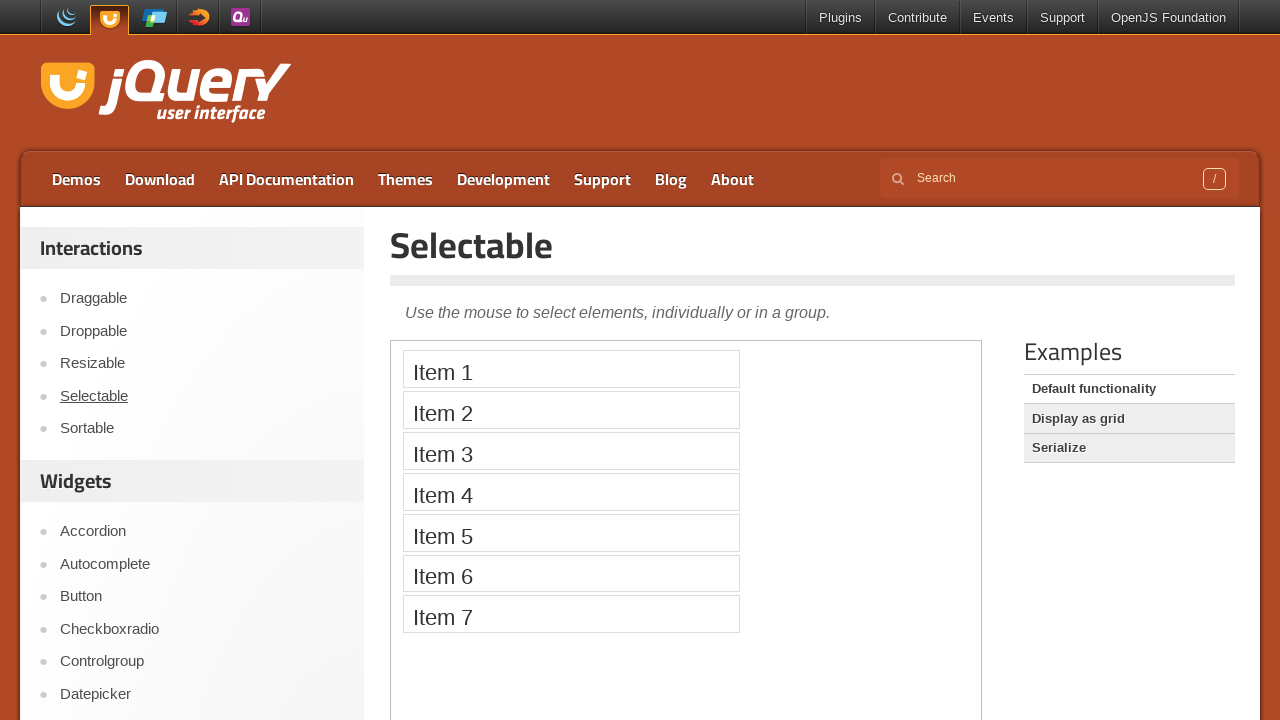

Located list items
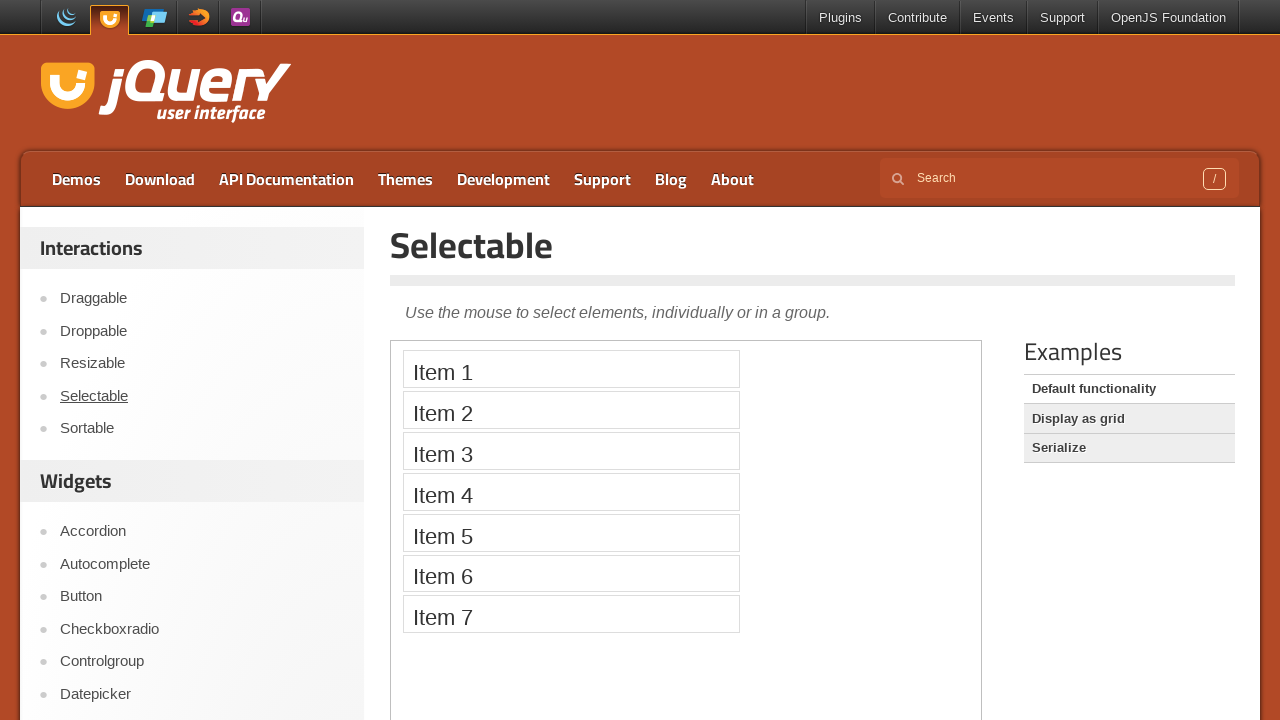

Held down Control key
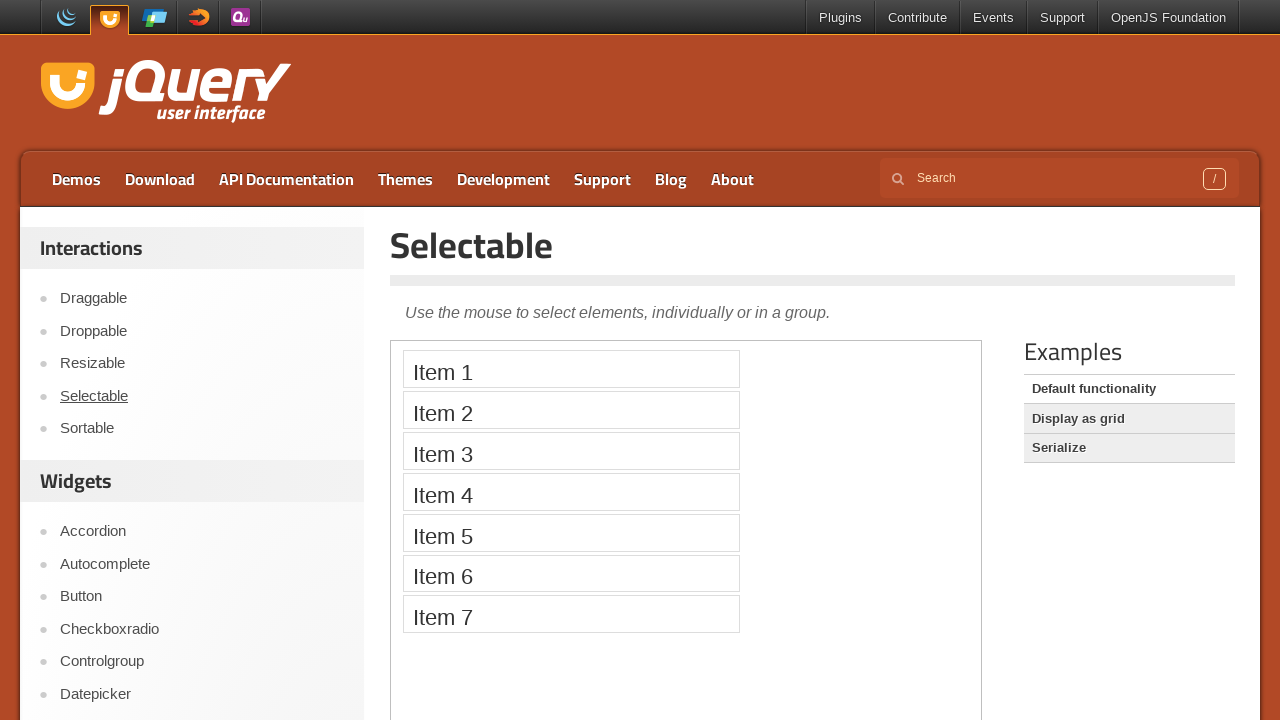

Selected item at index 2 with Ctrl held at (571, 451) on xpath=//iframe[@class='demo-frame'] >> internal:control=enter-frame >> #selectab
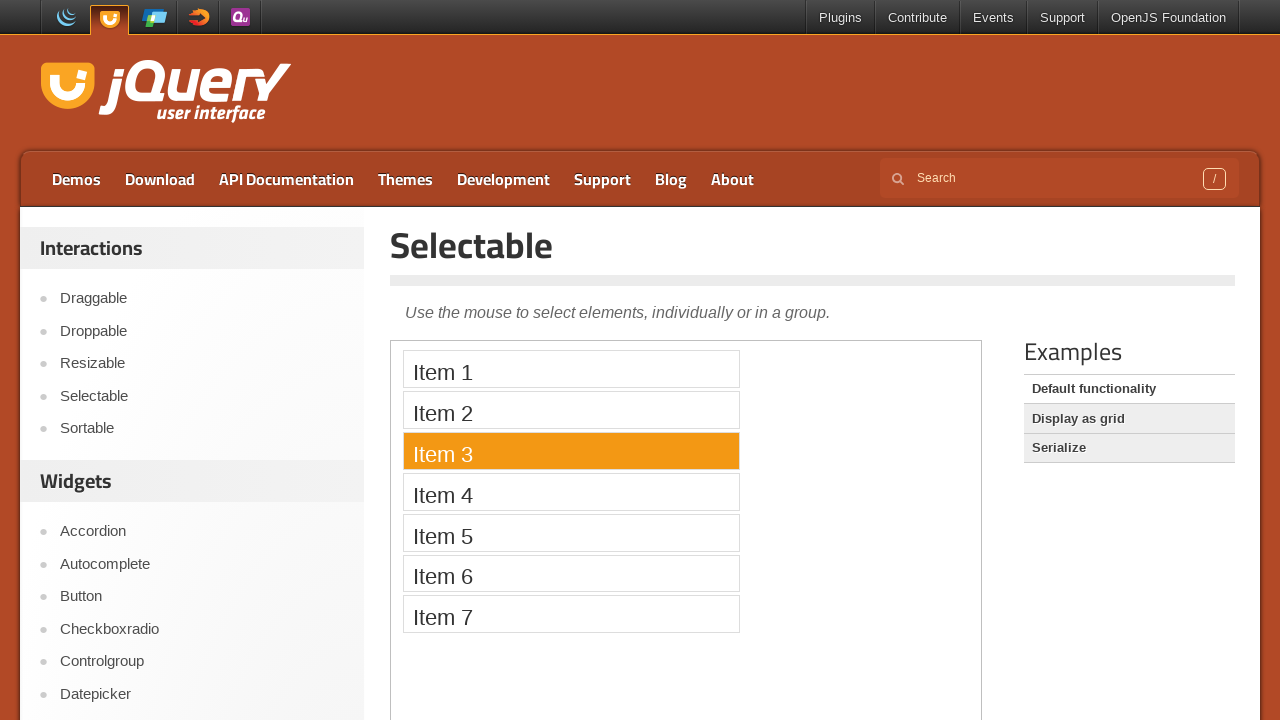

Selected item at index 5 with Ctrl held at (571, 573) on xpath=//iframe[@class='demo-frame'] >> internal:control=enter-frame >> #selectab
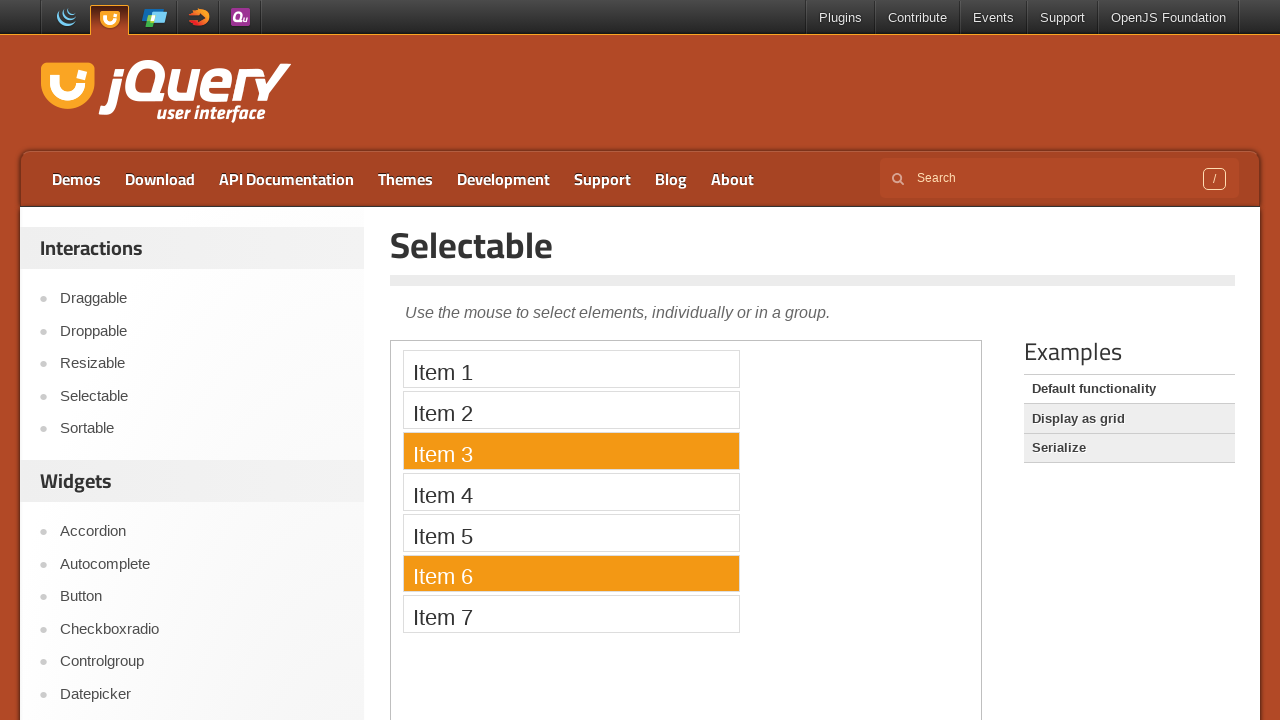

Selected item at index 6 with Ctrl held at (571, 614) on xpath=//iframe[@class='demo-frame'] >> internal:control=enter-frame >> #selectab
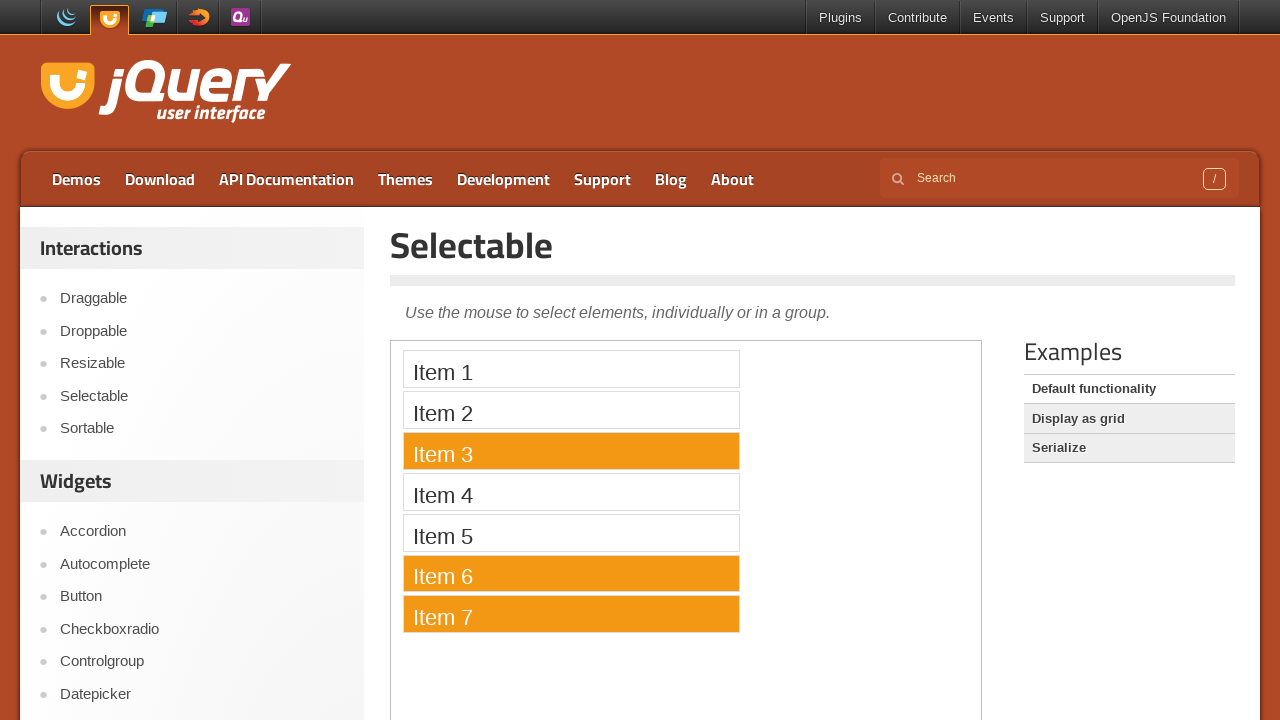

Released Control key
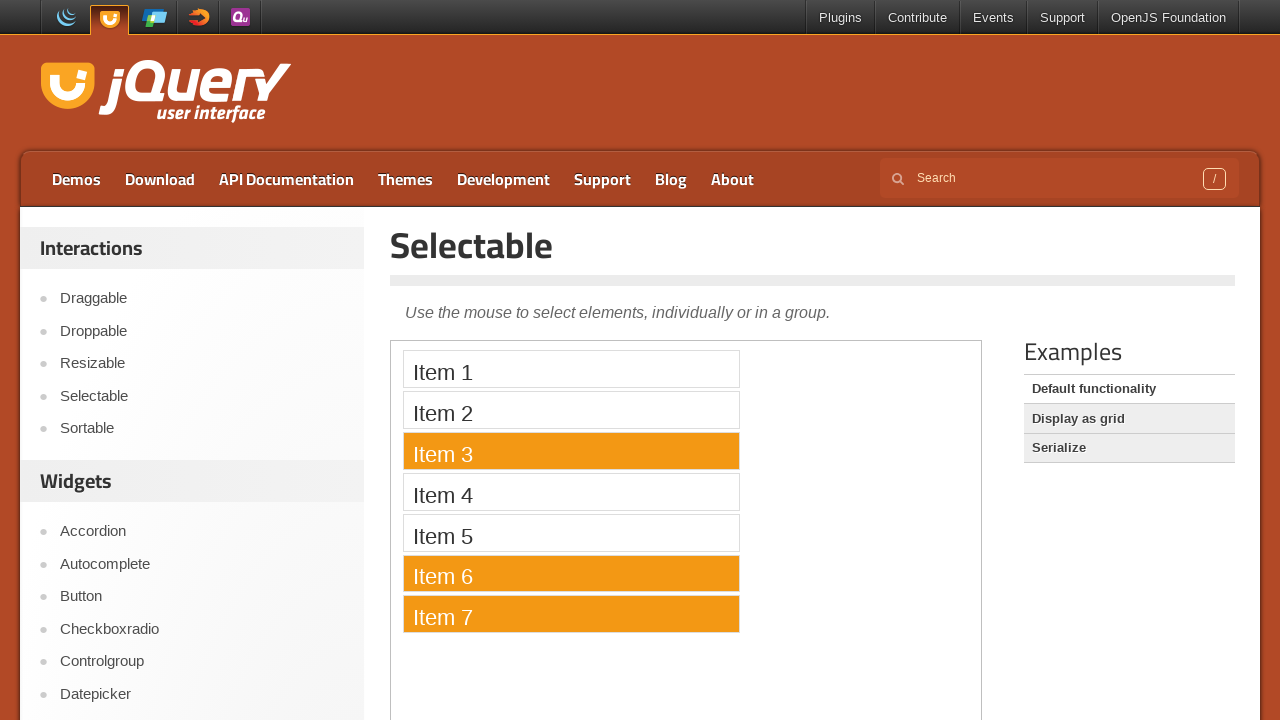

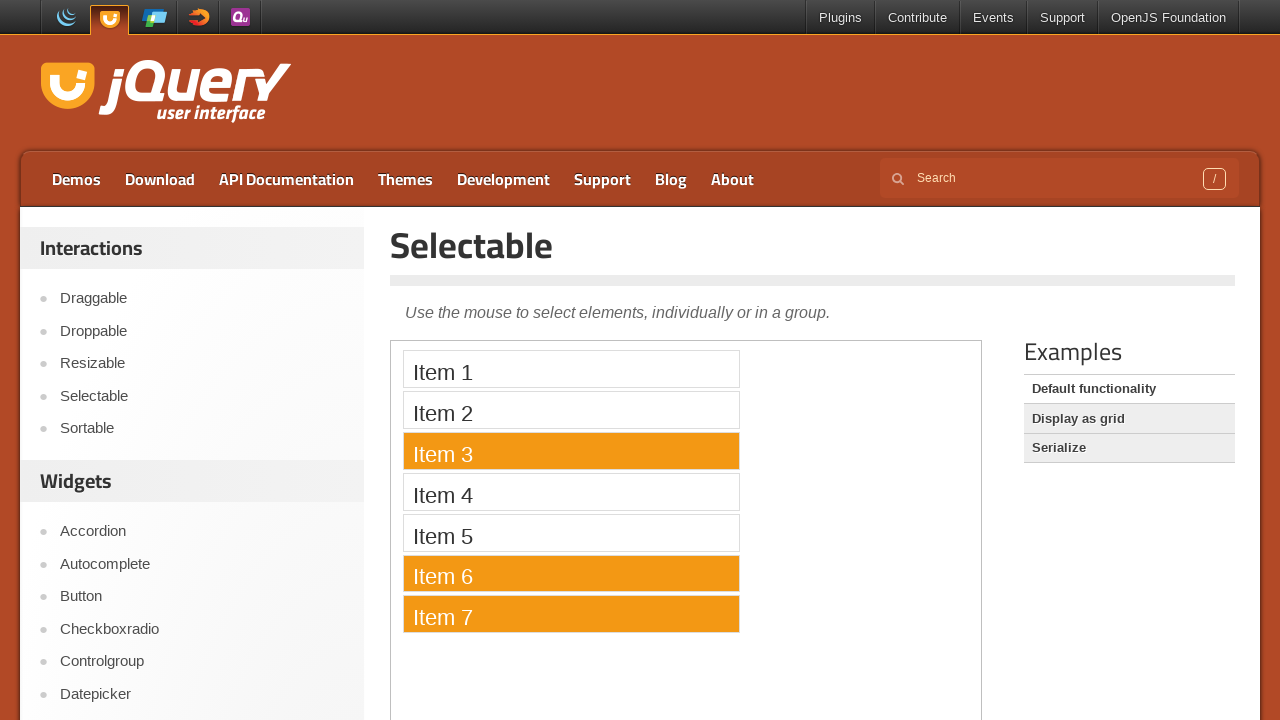